Tests marking all todo items as completed by first creating 3 items, then clicking the "Mark all as complete" checkbox.

Starting URL: https://demo.playwright.dev/todomvc

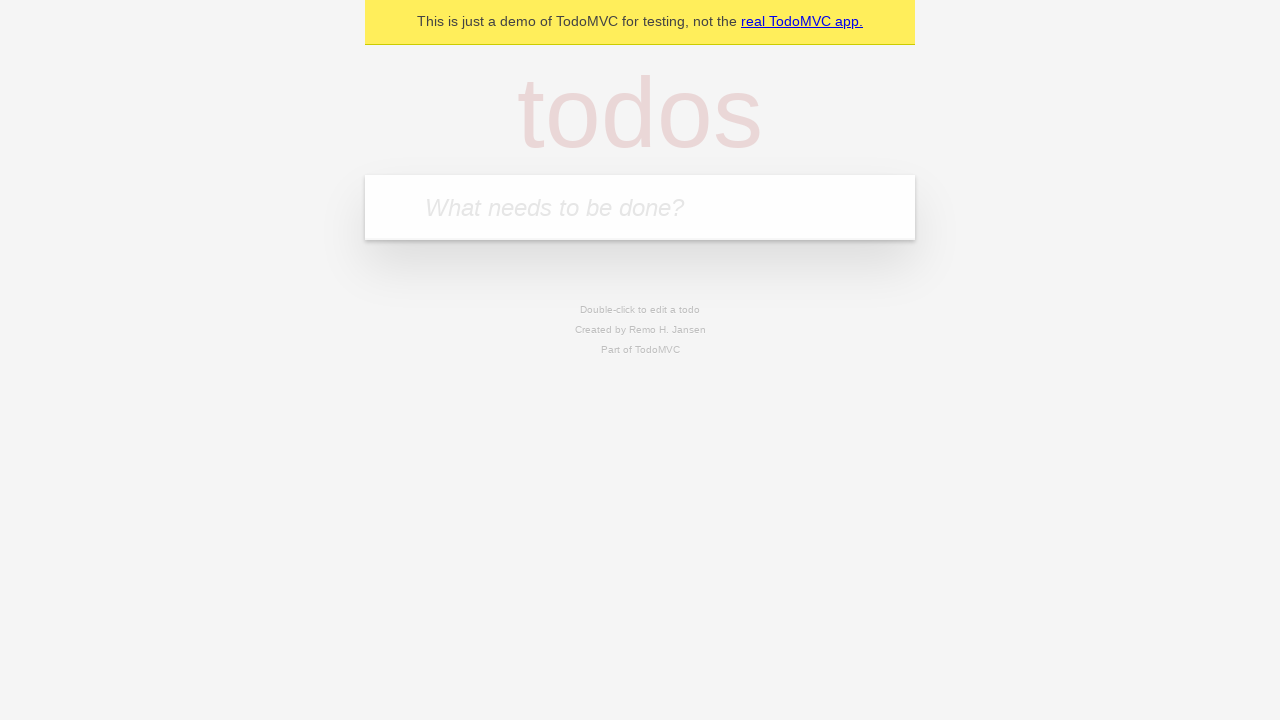

Filled todo input with 'buy some cheese' on internal:attr=[placeholder="What needs to be done?"i]
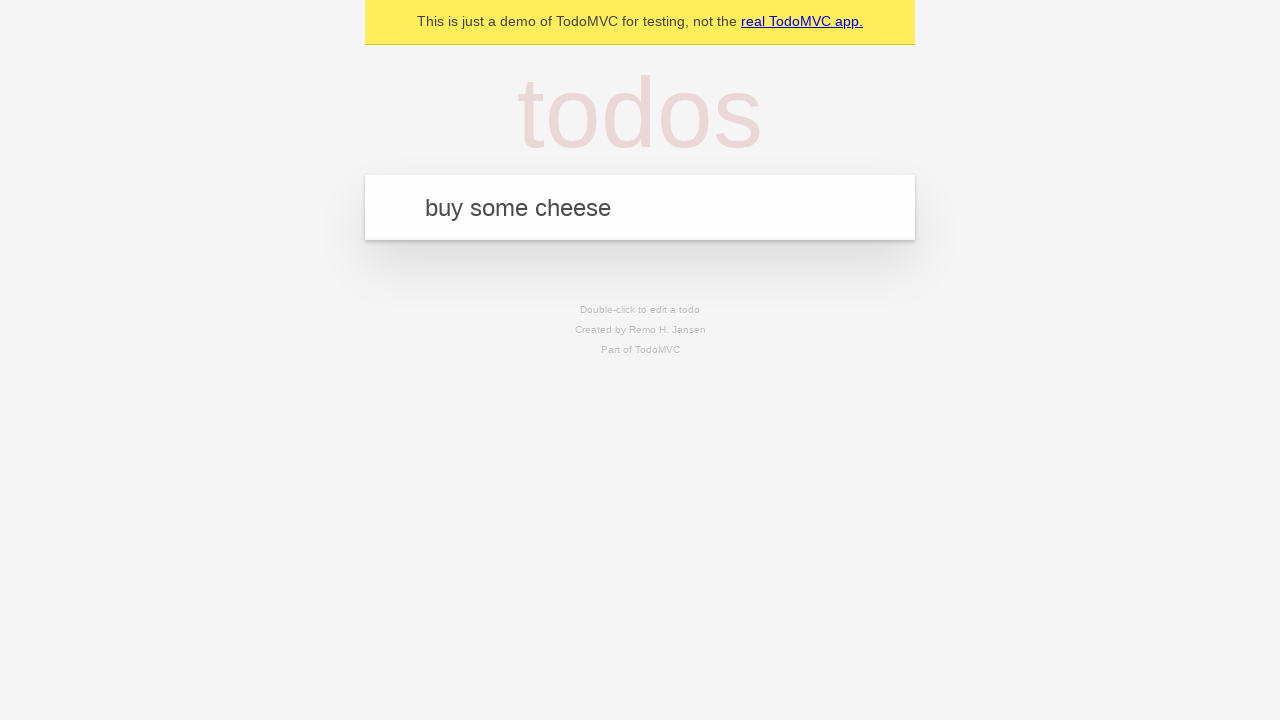

Pressed Enter to create first todo item on internal:attr=[placeholder="What needs to be done?"i]
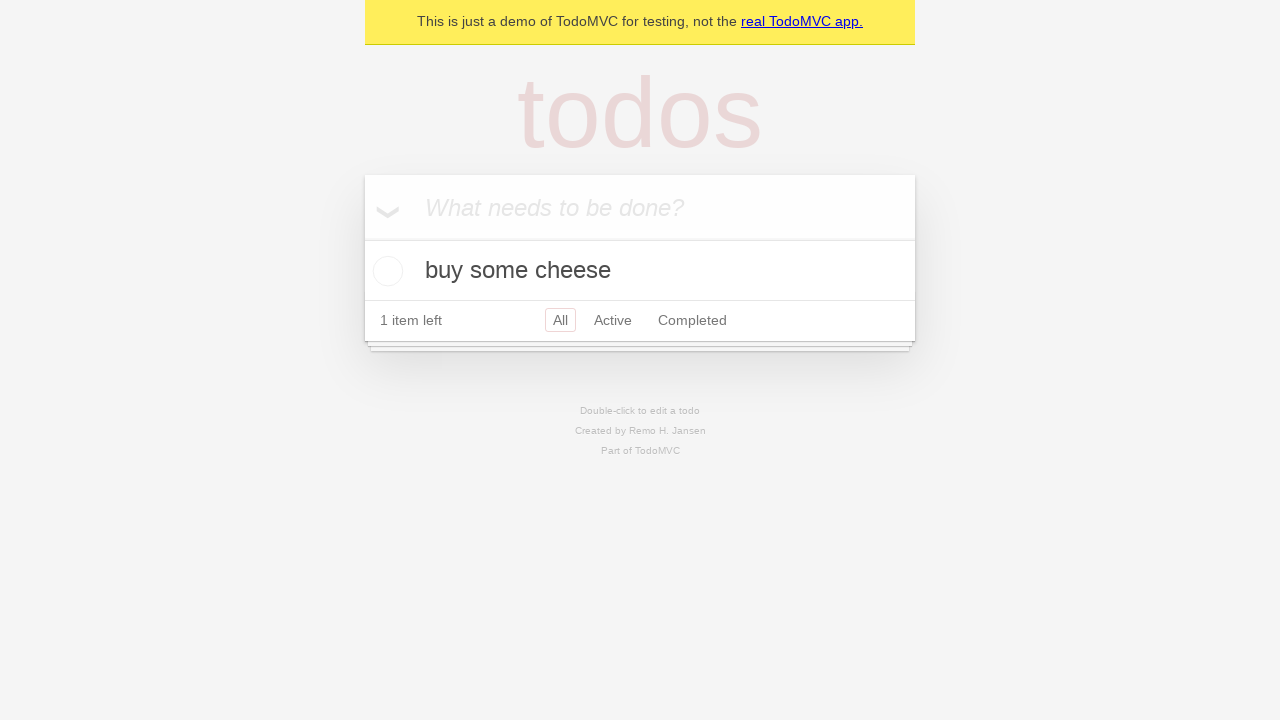

Filled todo input with 'feed the cat' on internal:attr=[placeholder="What needs to be done?"i]
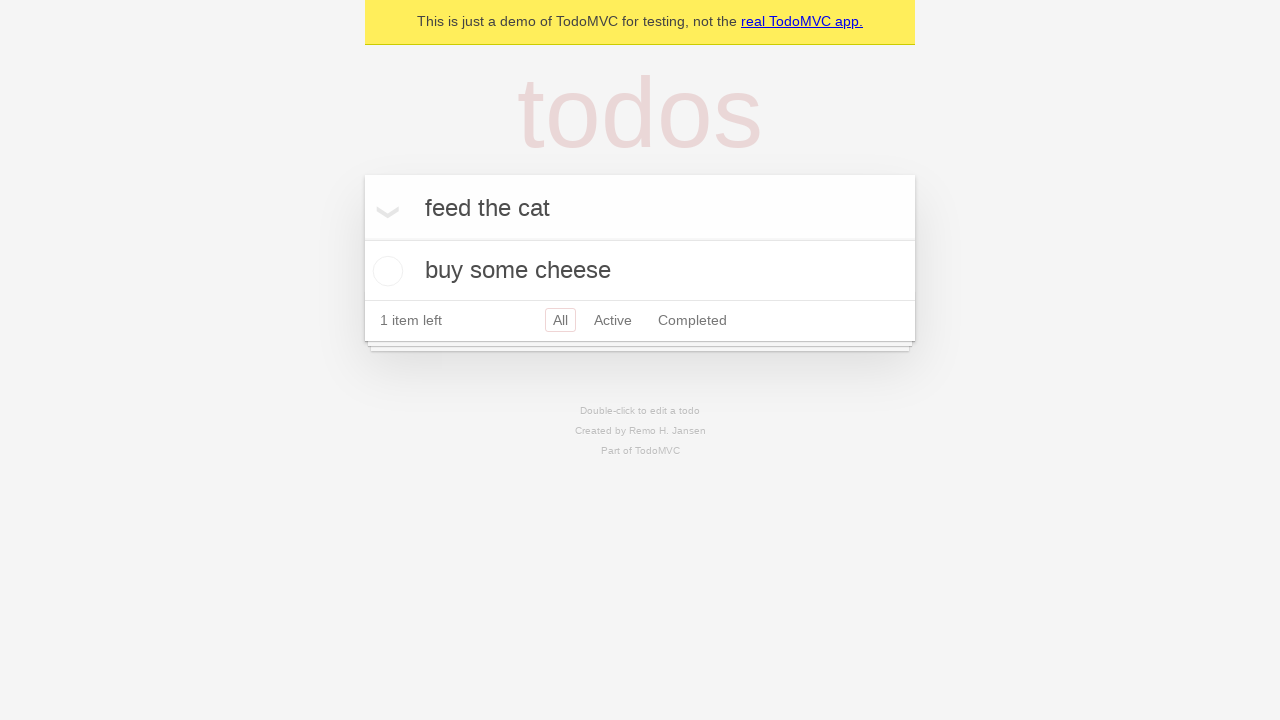

Pressed Enter to create second todo item on internal:attr=[placeholder="What needs to be done?"i]
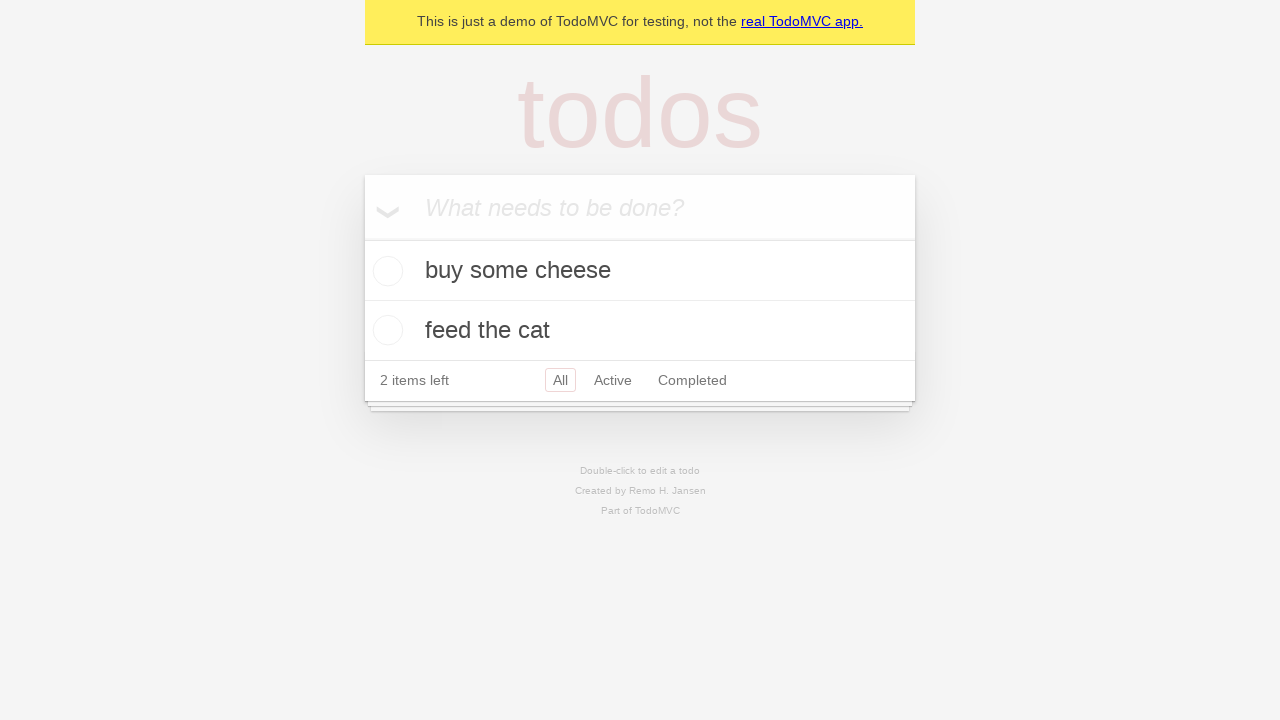

Filled todo input with 'book a doctors appointment' on internal:attr=[placeholder="What needs to be done?"i]
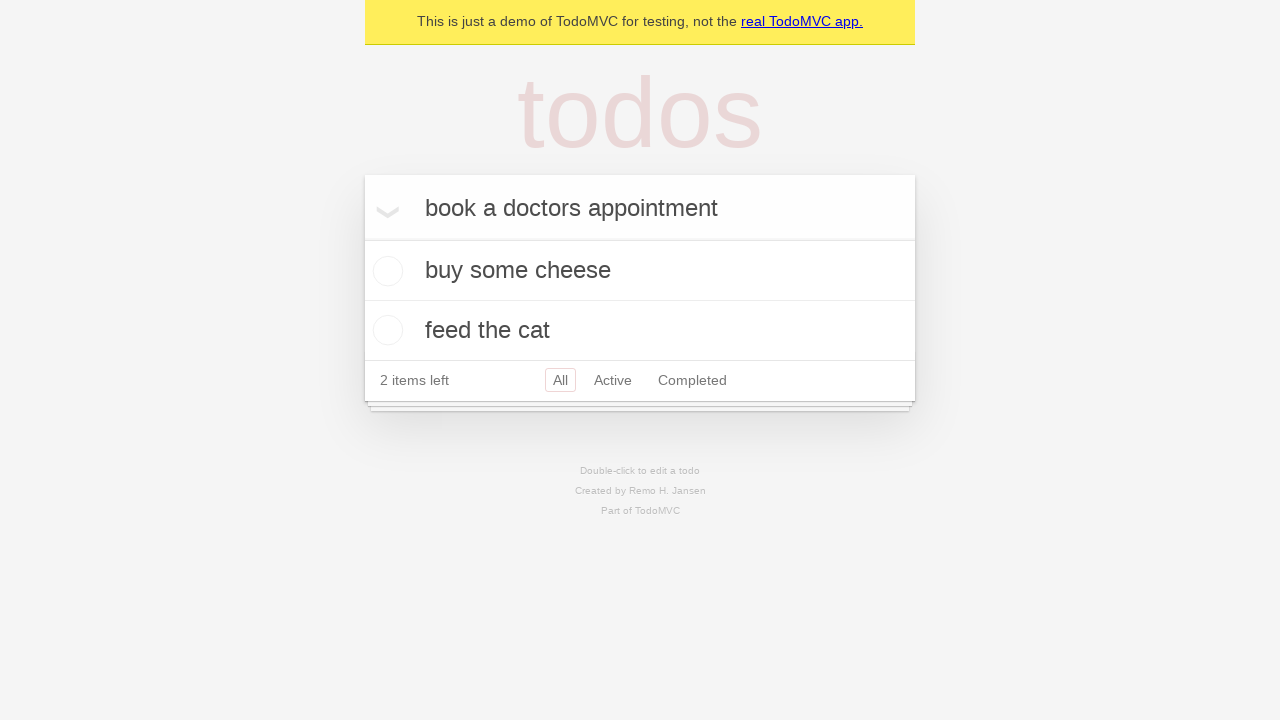

Pressed Enter to create third todo item on internal:attr=[placeholder="What needs to be done?"i]
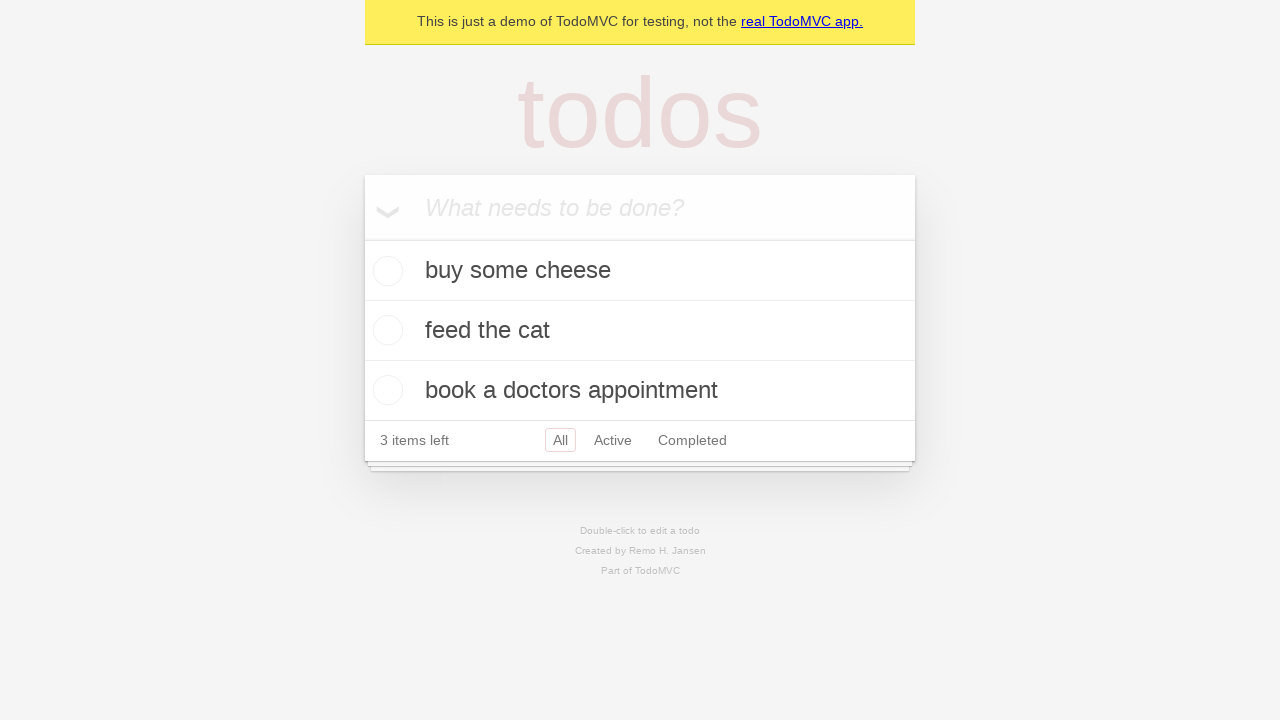

Waited for todo items to be created
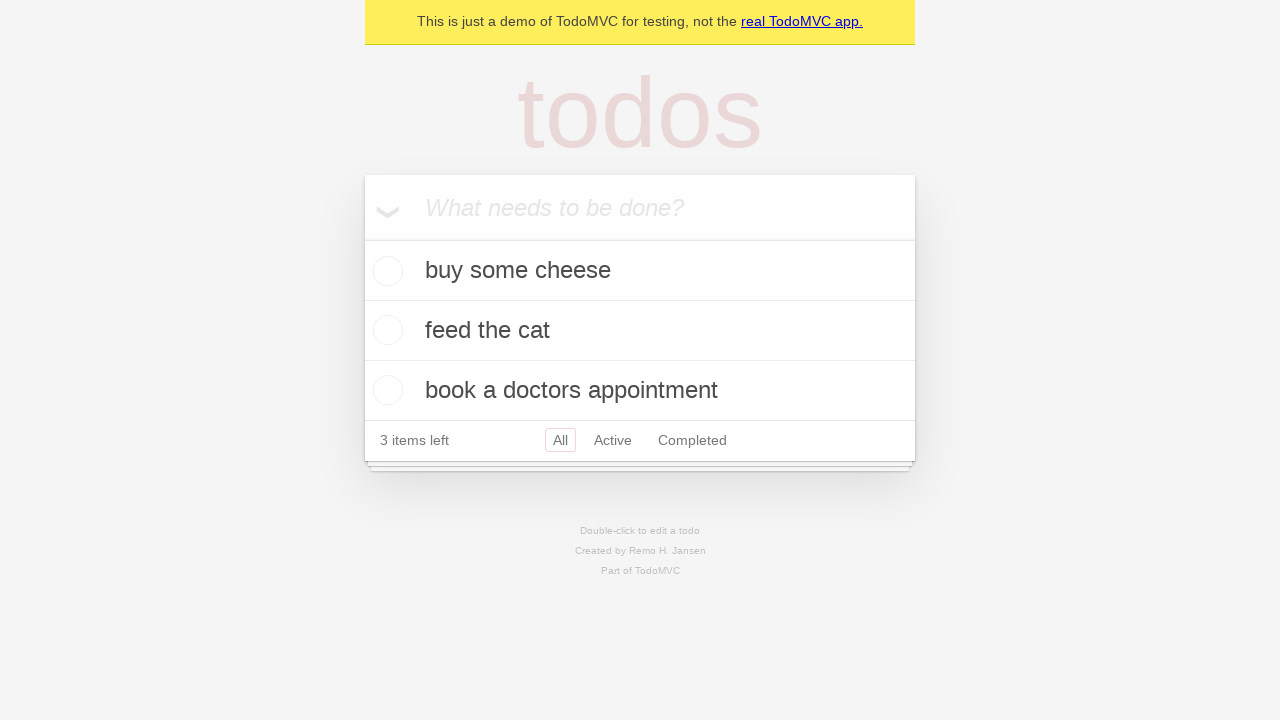

Clicked 'Mark all as complete' checkbox at (362, 238) on internal:label="Mark all as complete"i
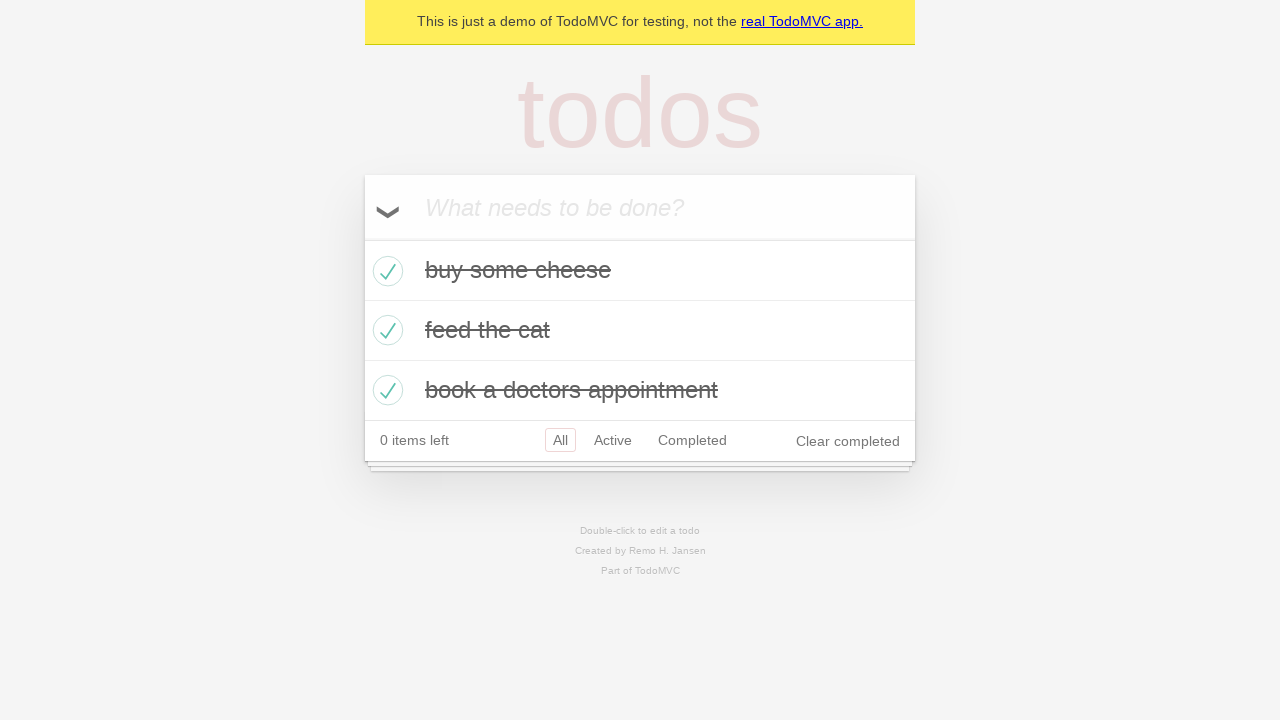

Verified all todo items marked as completed
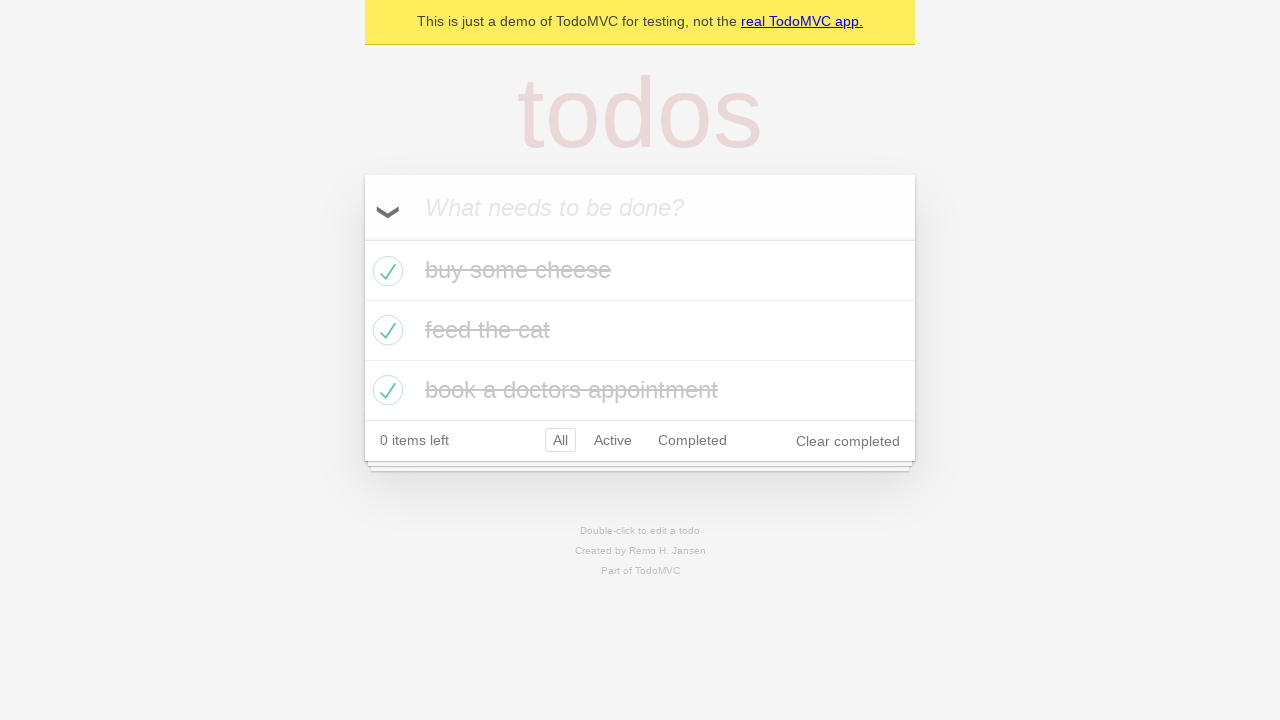

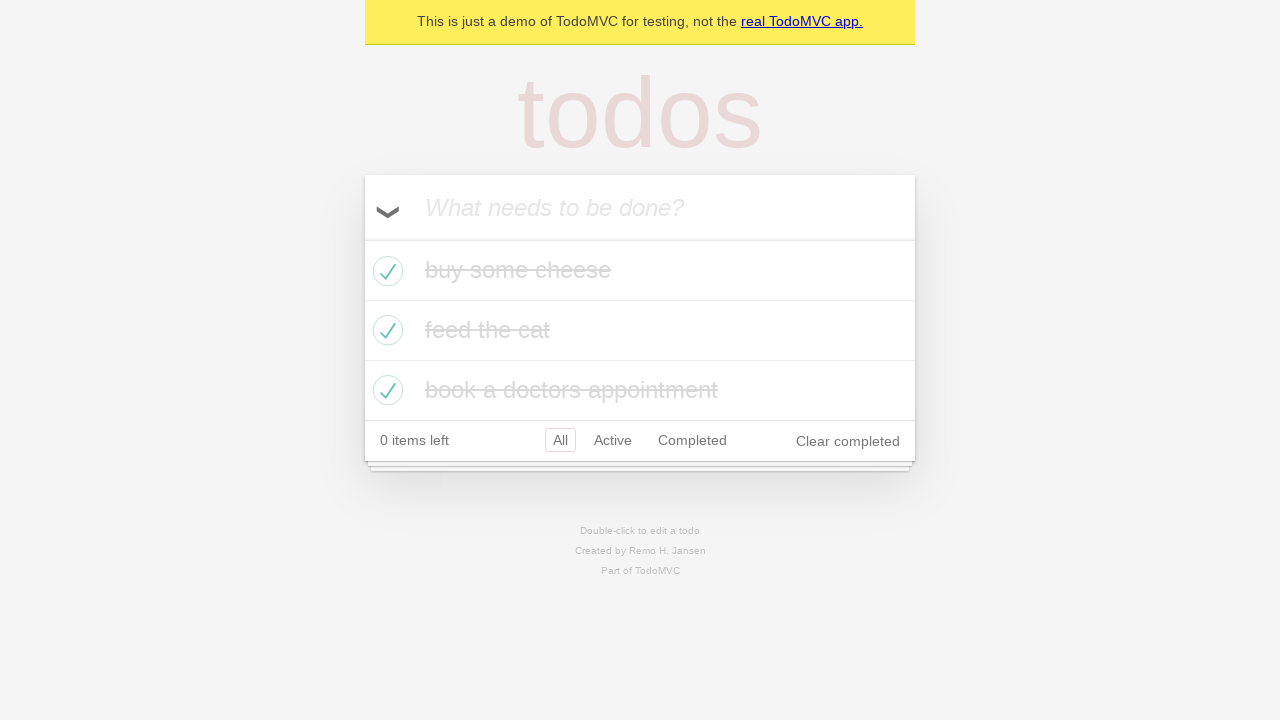